Finds and prints unique surnames and identifies any duplicate surnames in table 1 using List+Set approach

Starting URL: http://automationbykrishna.com/index.html

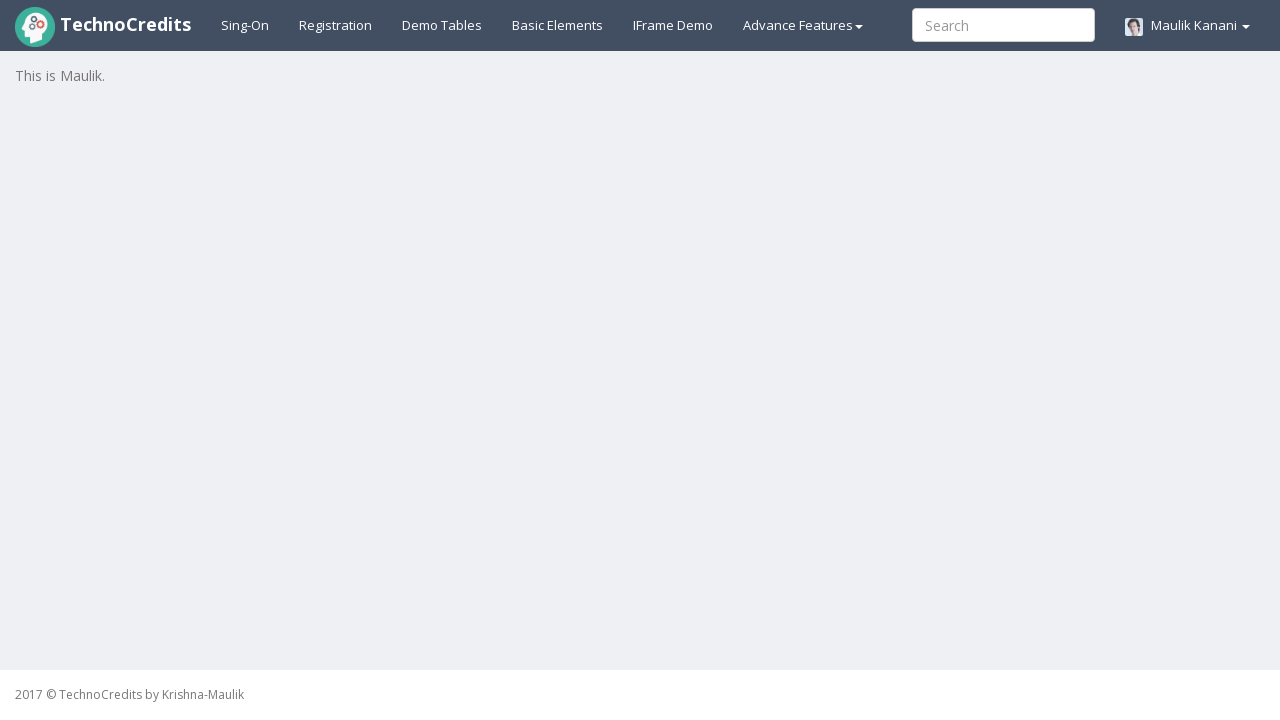

Clicked on Basic element tab to display table at (442, 25) on xpath=//a[@id='demotable']
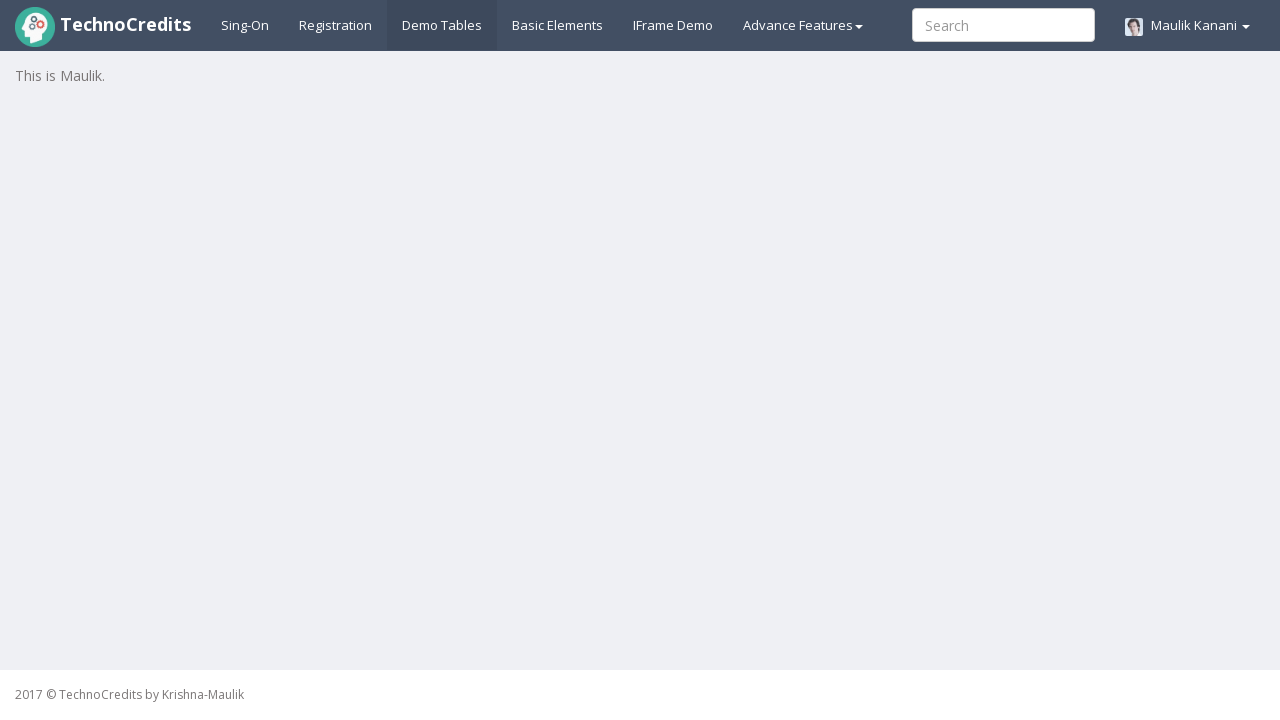

Table 1 loaded successfully
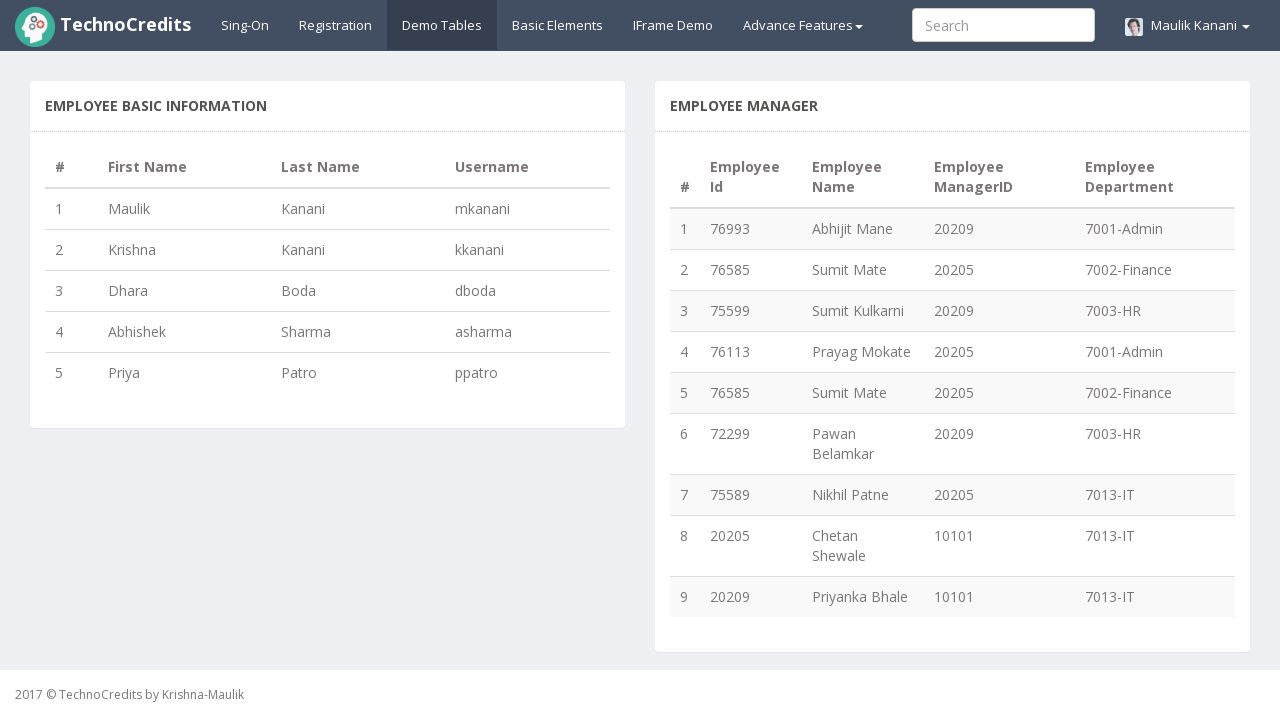

Retrieved total row count: 5 rows in table 1
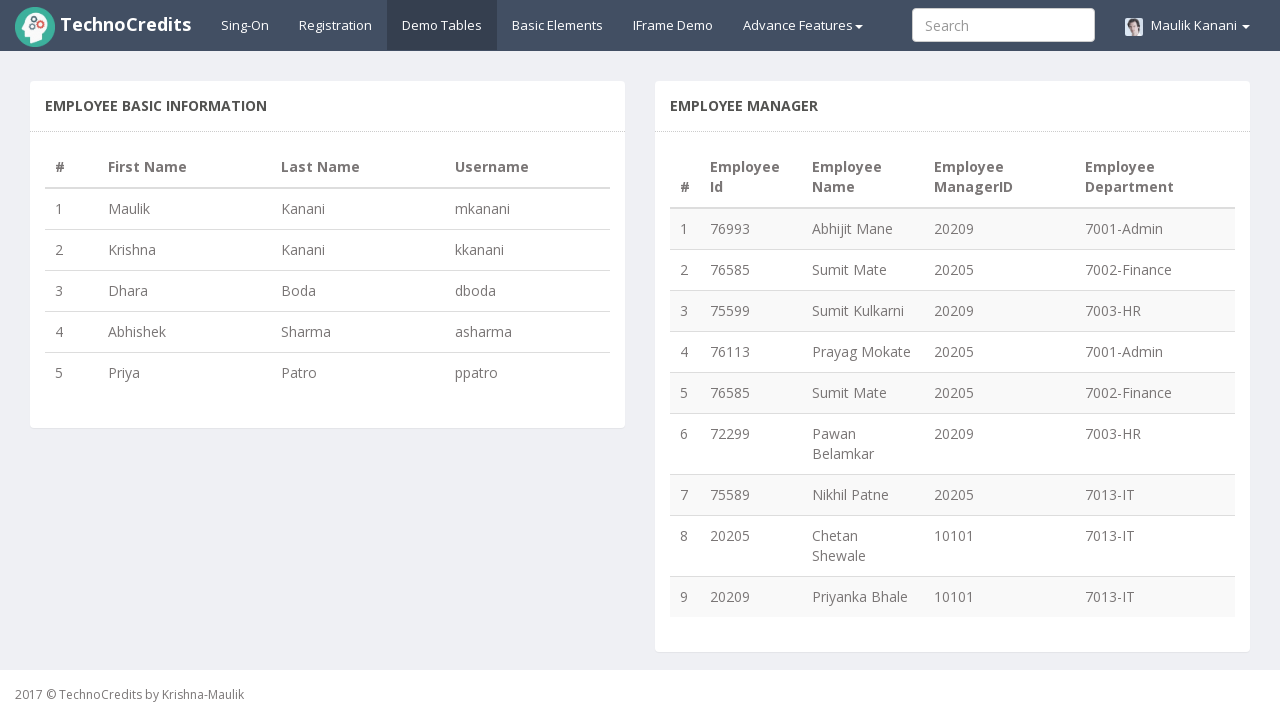

Retrieved surname 'Kanani' from row 1
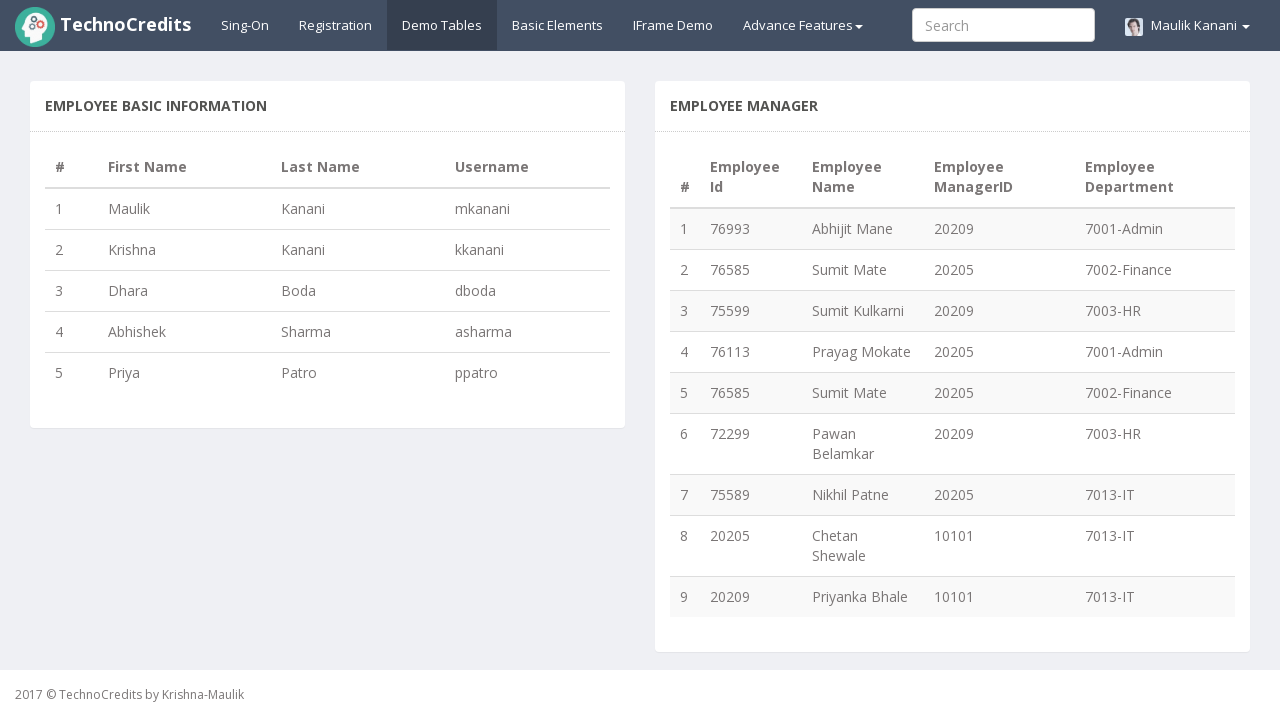

Added 'Kanani' to unique surnames list
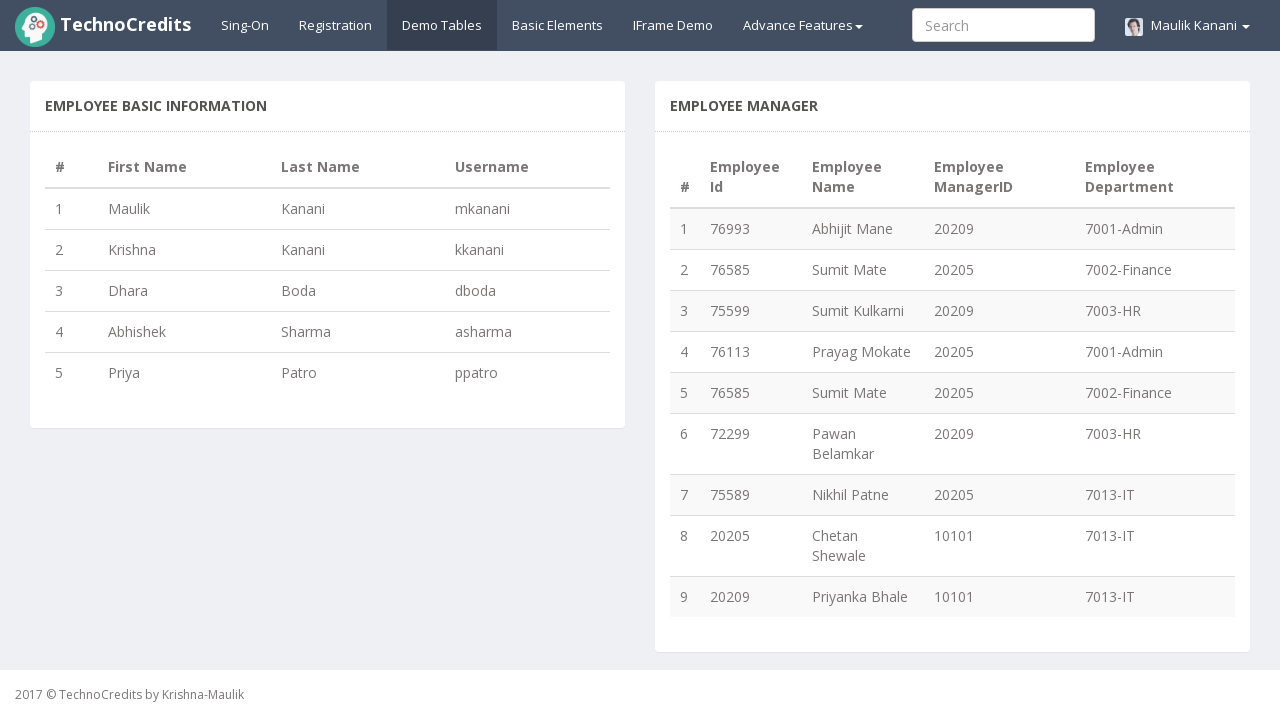

Retrieved surname 'Kanani' from row 2
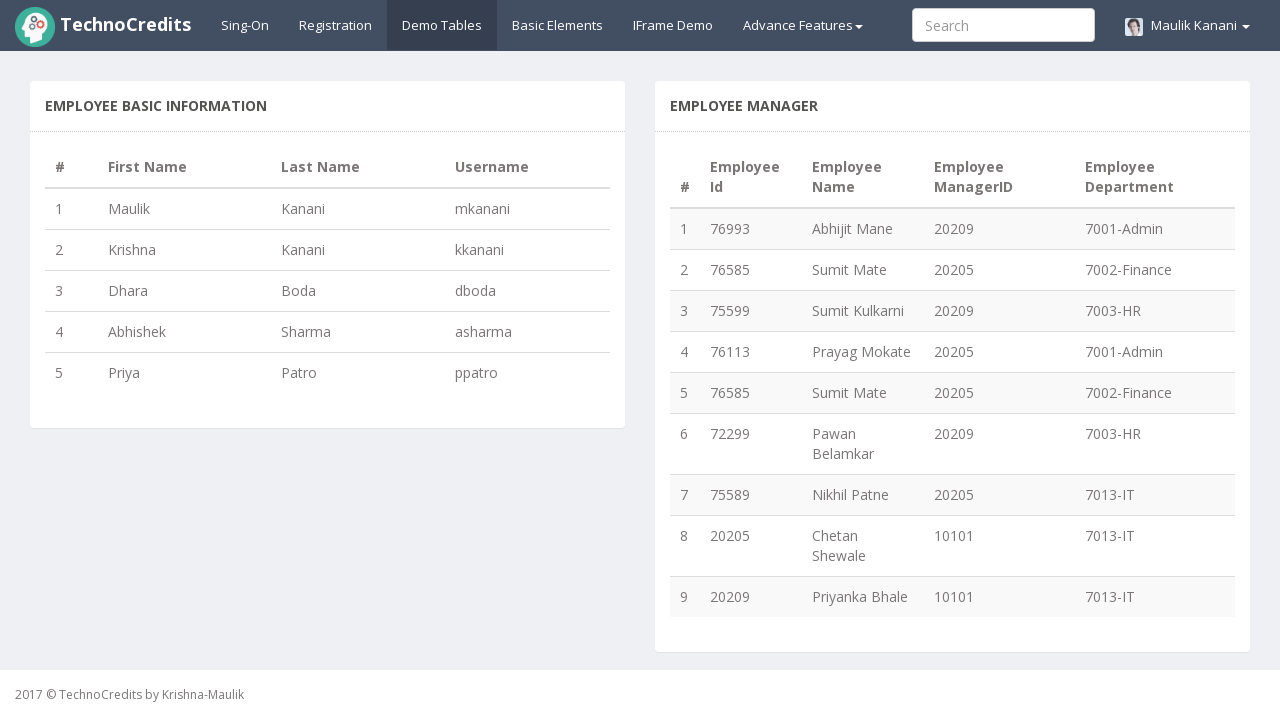

Identified 'Kanani' as a duplicate surname
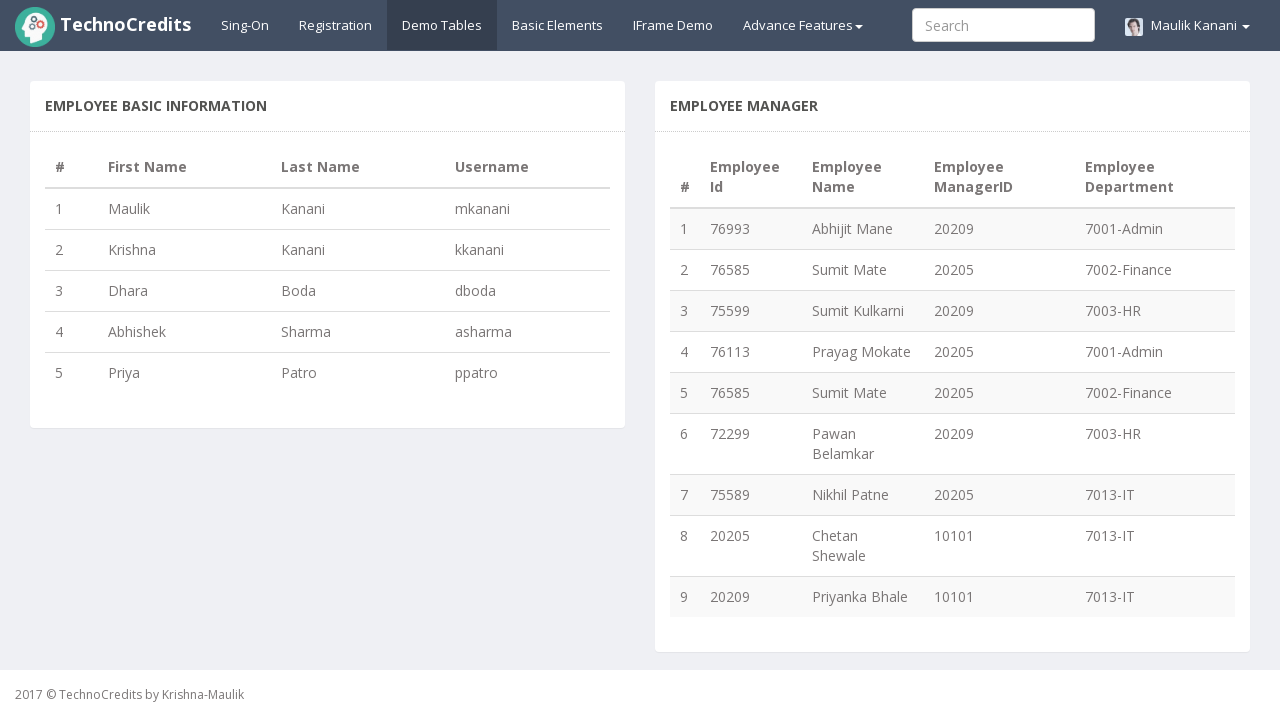

Retrieved surname 'Boda' from row 3
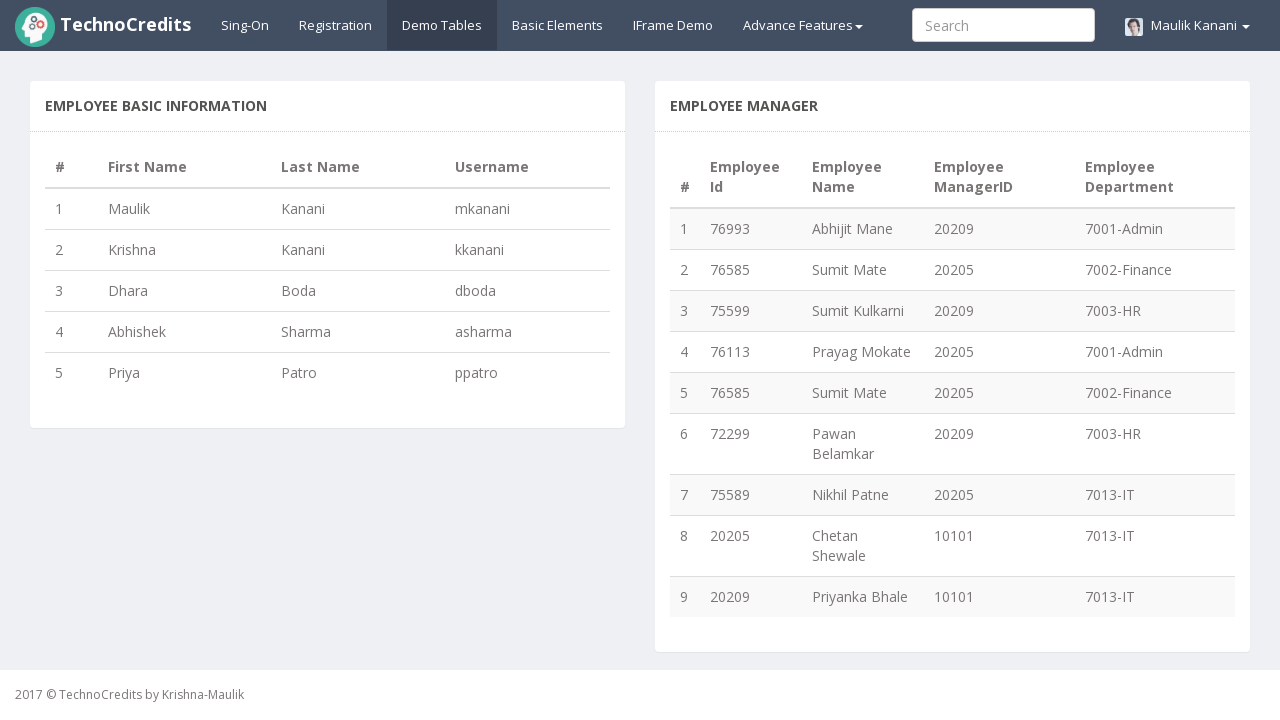

Added 'Boda' to unique surnames list
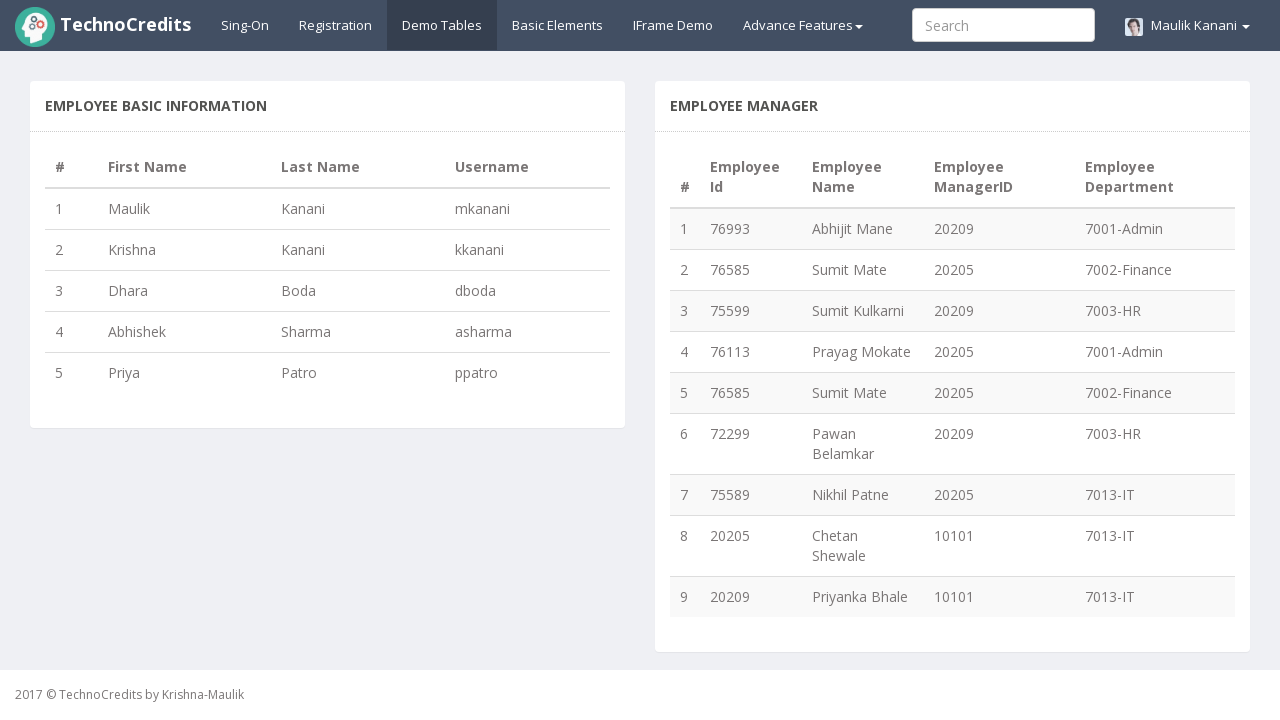

Retrieved surname 'Sharma' from row 4
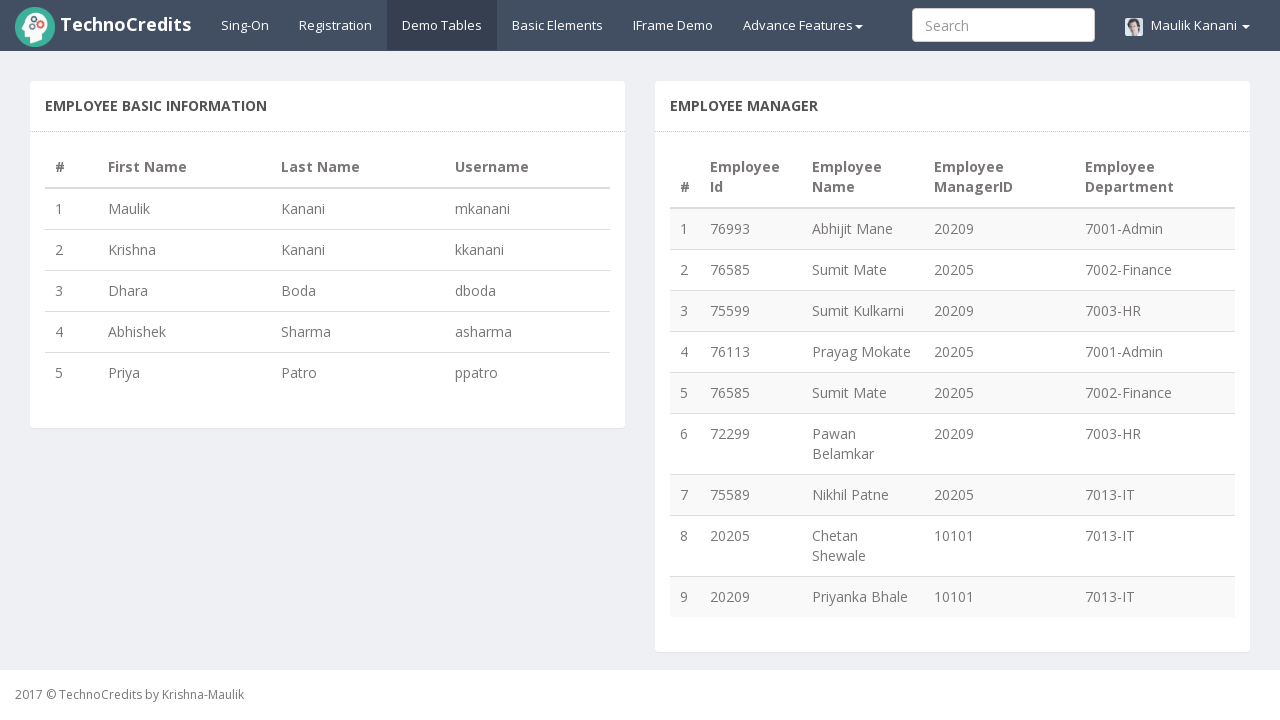

Added 'Sharma' to unique surnames list
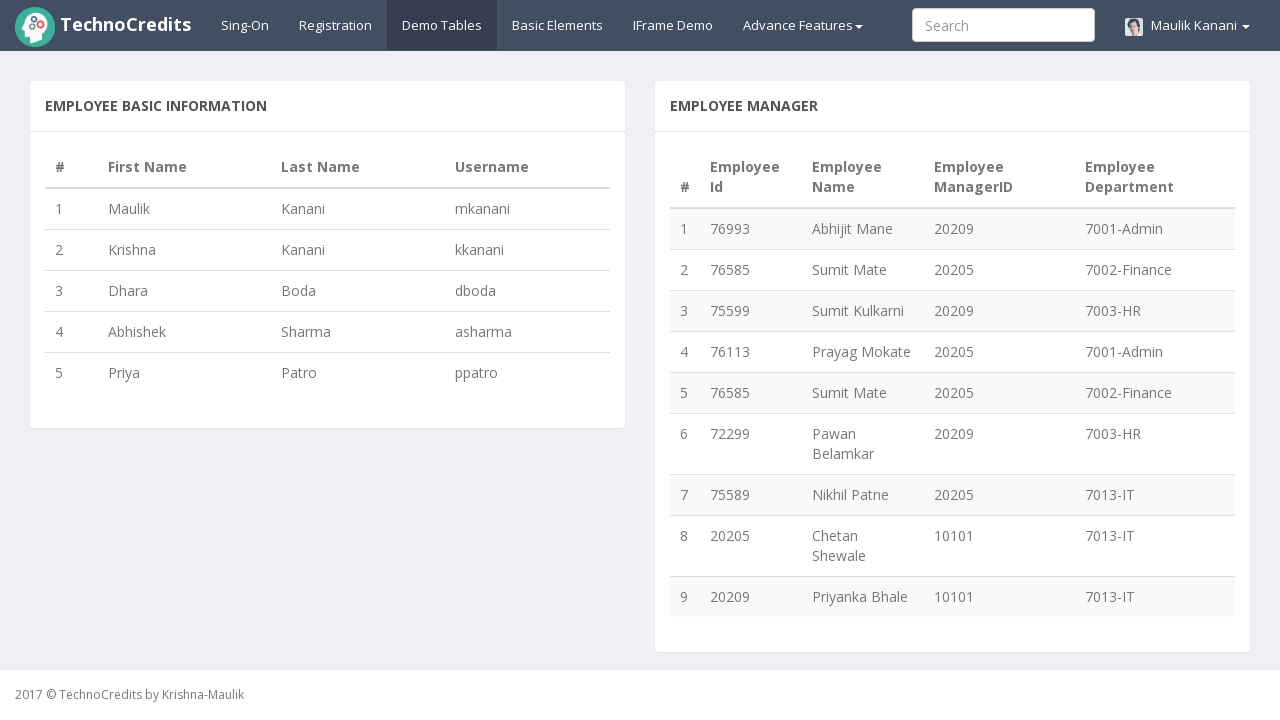

Retrieved surname 'Patro' from row 5
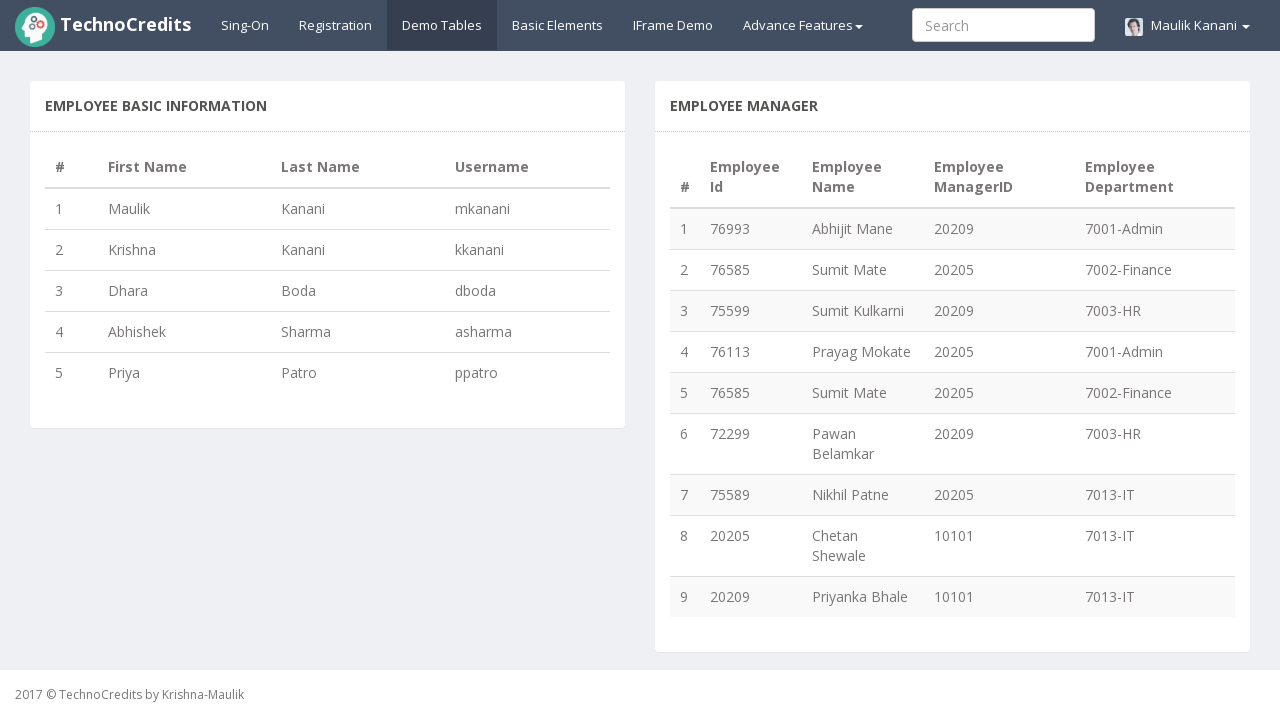

Added 'Patro' to unique surnames list
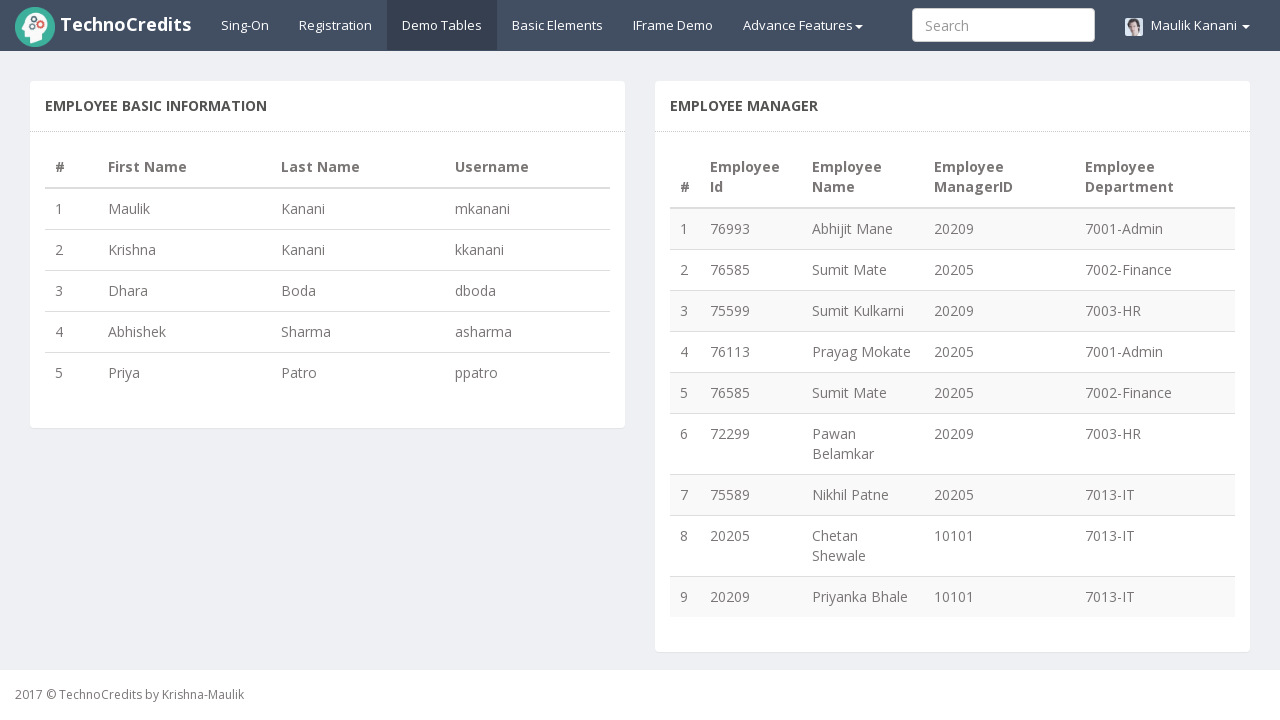

Surname analysis complete - Found 4 unique surnames and 1 duplicate surnames
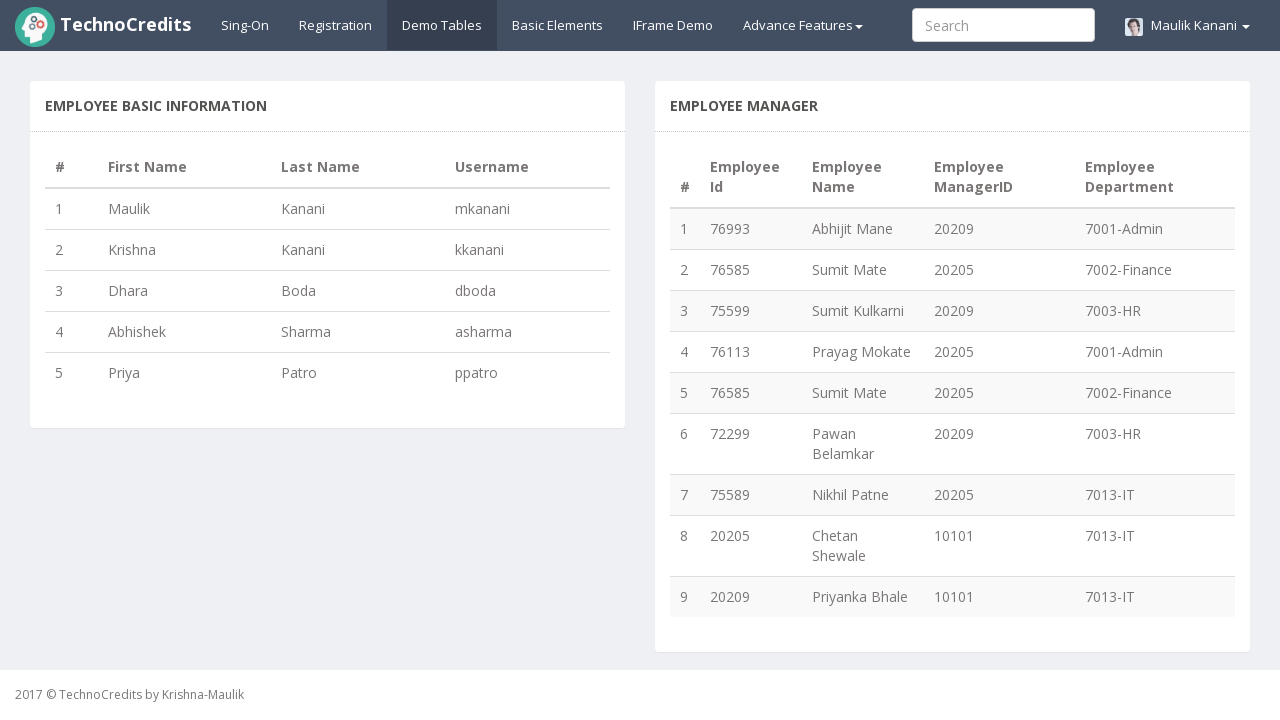

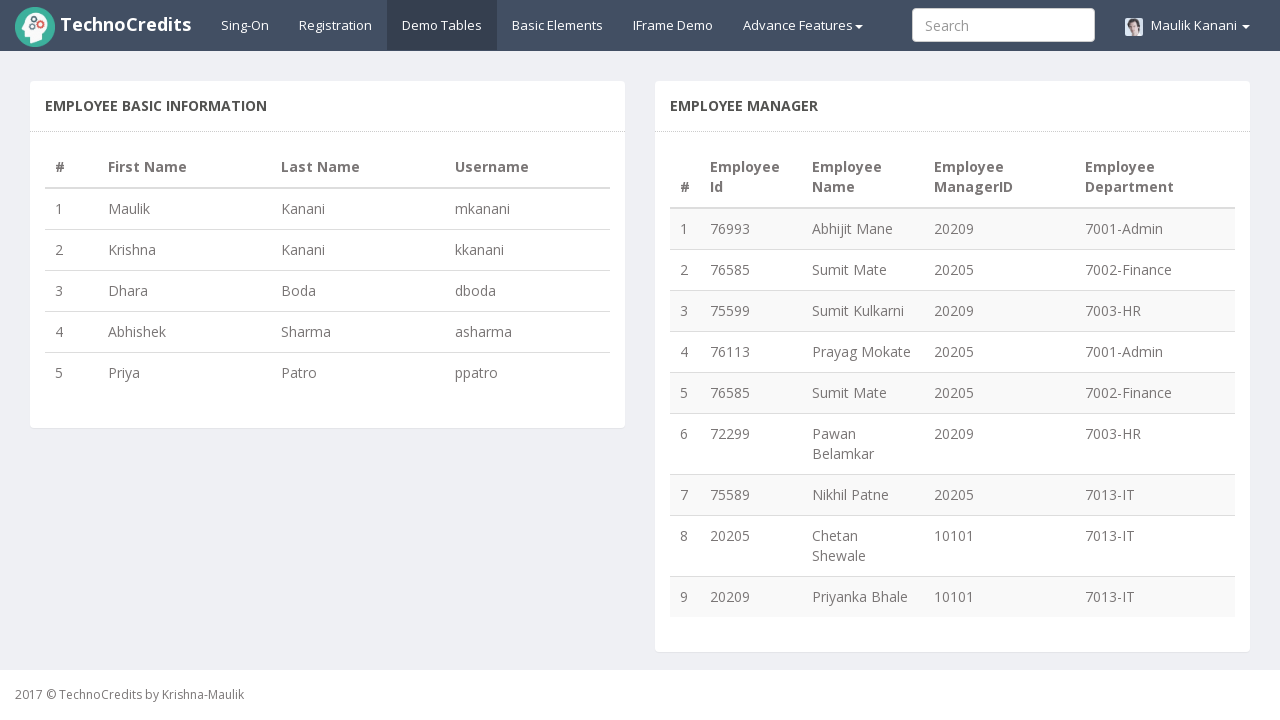